Tests dynamic content loading by clicking a button and waiting for hidden content to appear

Starting URL: https://the-internet.herokuapp.com/dynamic_loading/1

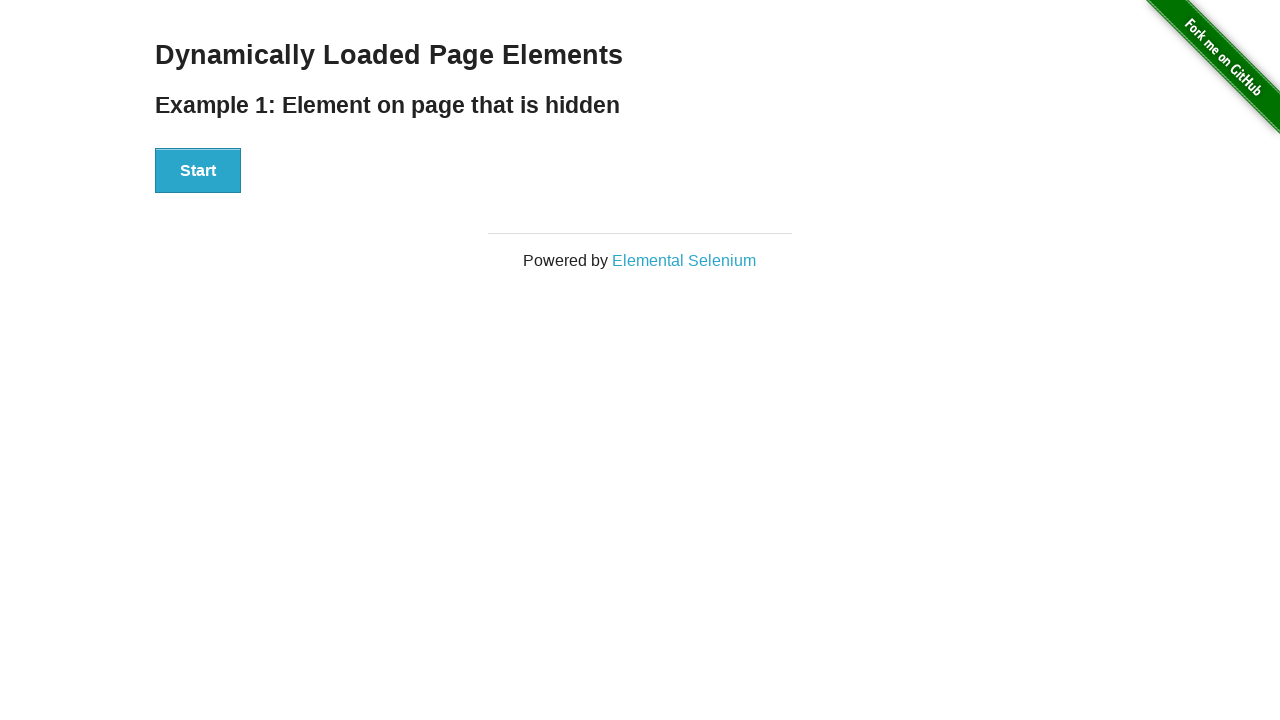

Clicked start button to trigger dynamic content loading at (198, 171) on #start > button
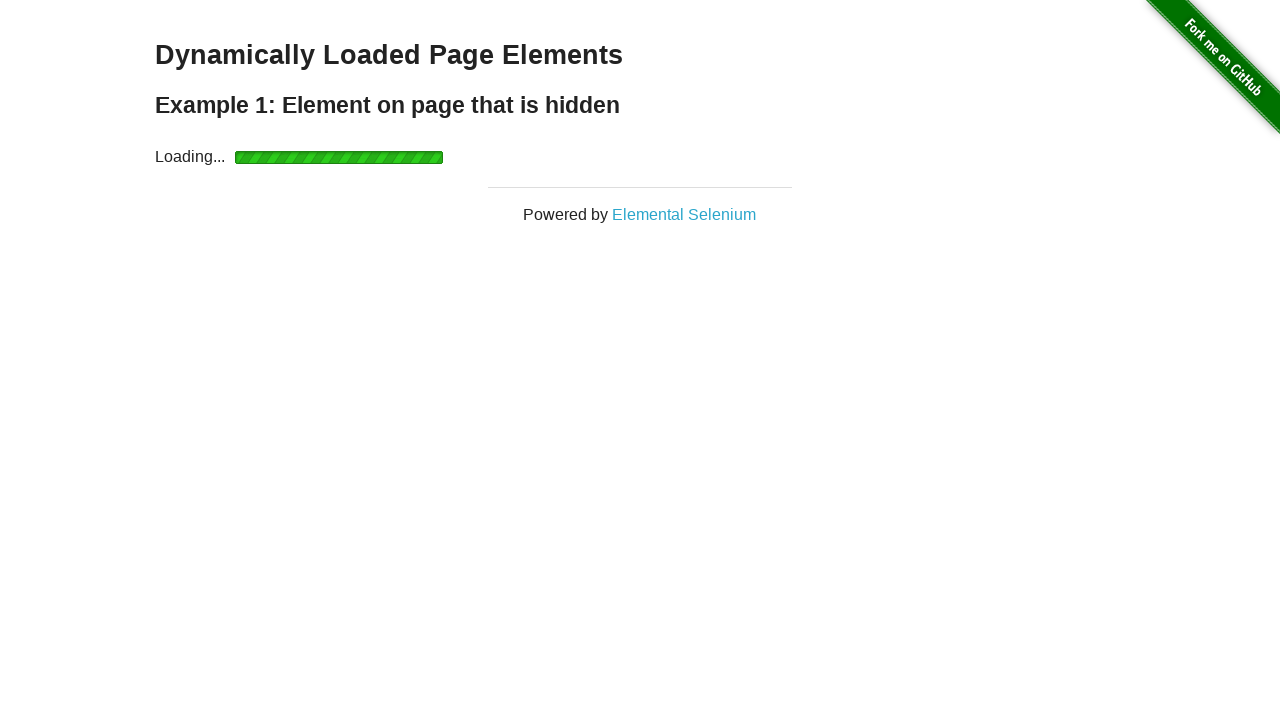

Hidden 'Hello World!' content appeared and became visible
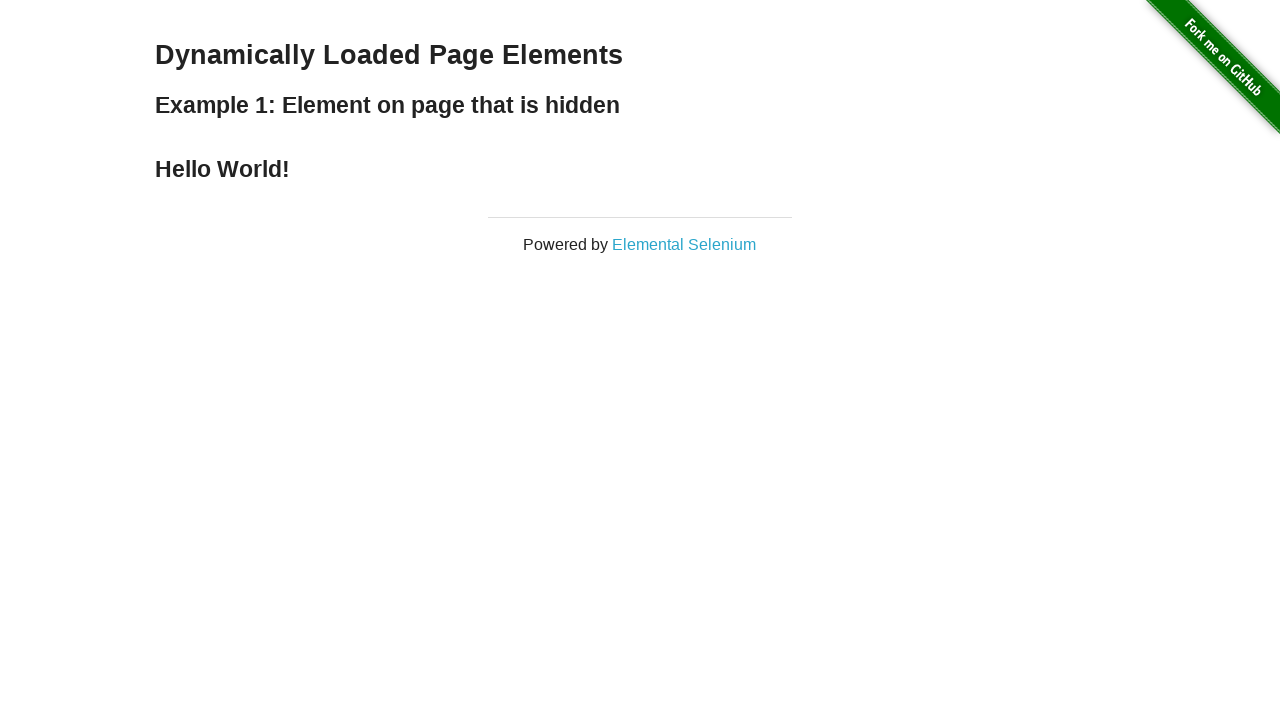

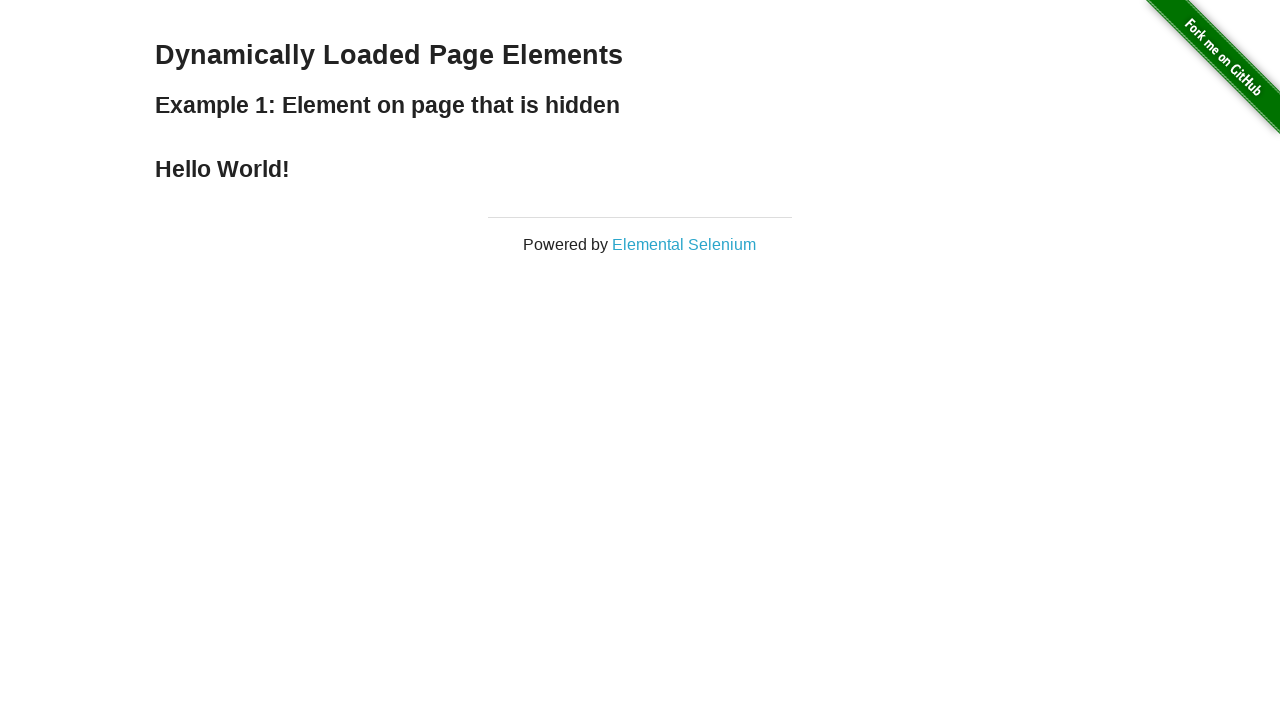